Tests double-click functionality on a W3Schools demo page by switching to an iframe and double-clicking a "Copy Text" button

Starting URL: https://www.w3schools.com/tags/tryit.asp?filename=tryhtml5_ev_ondblclick3

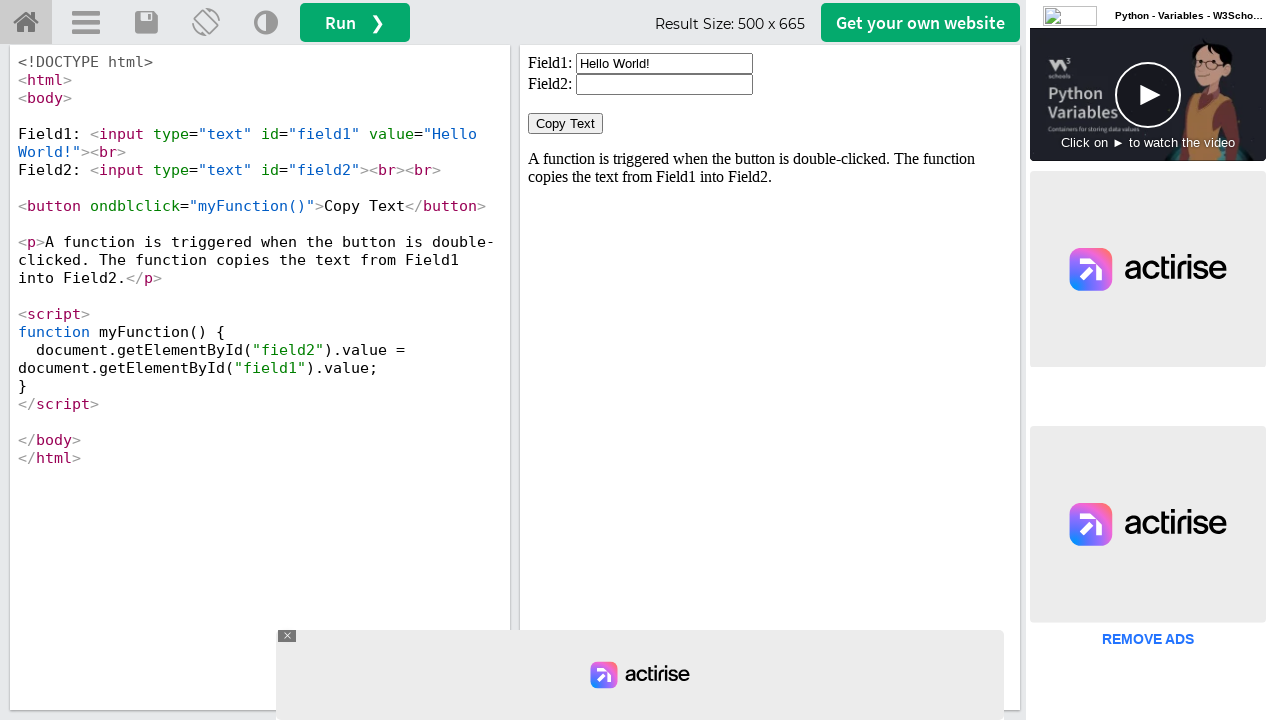

Navigated to W3Schools double-click demo page
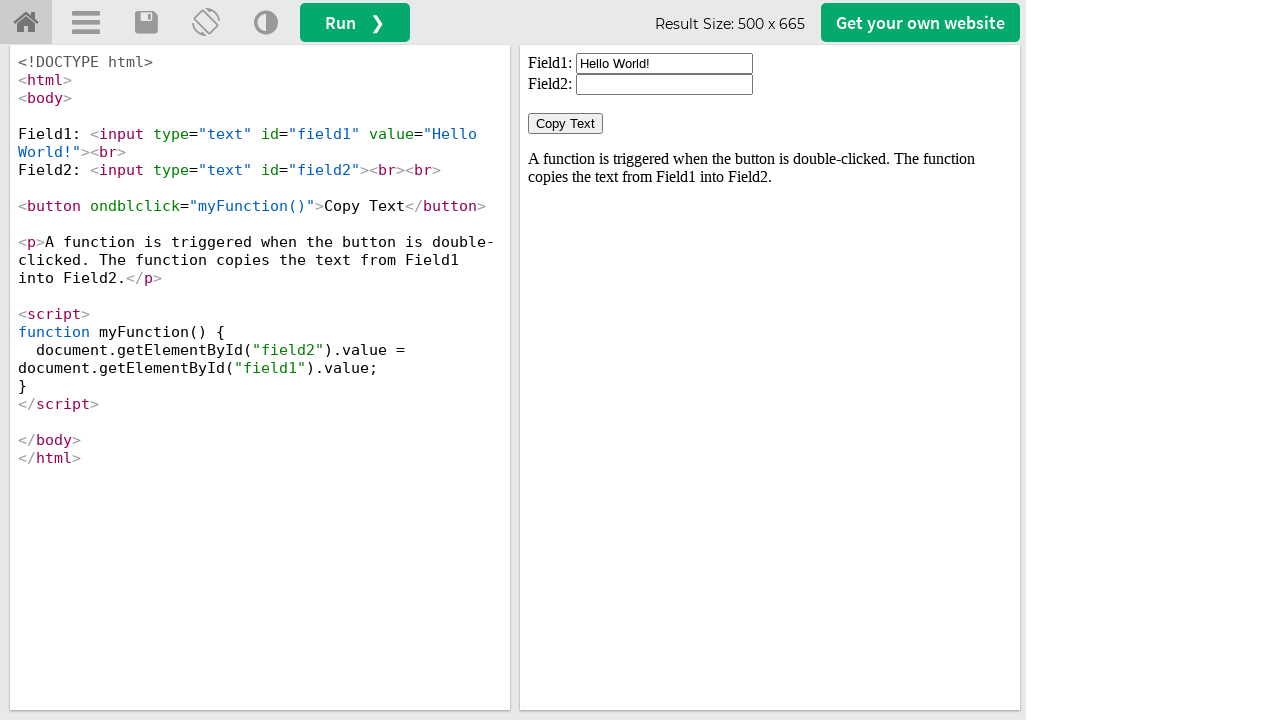

Double-clicked the 'Copy Text' button in the iframe at (566, 124) on #iframeResult >> internal:control=enter-frame >> xpath=//button[text()='Copy Tex
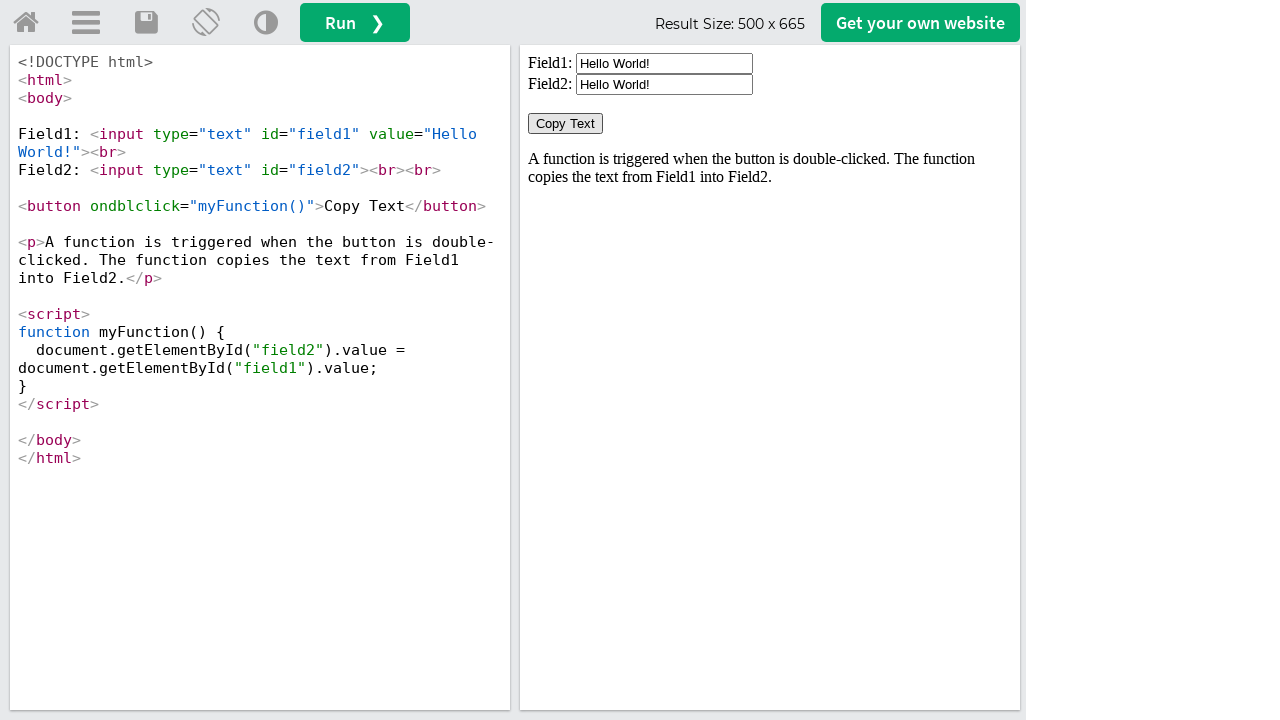

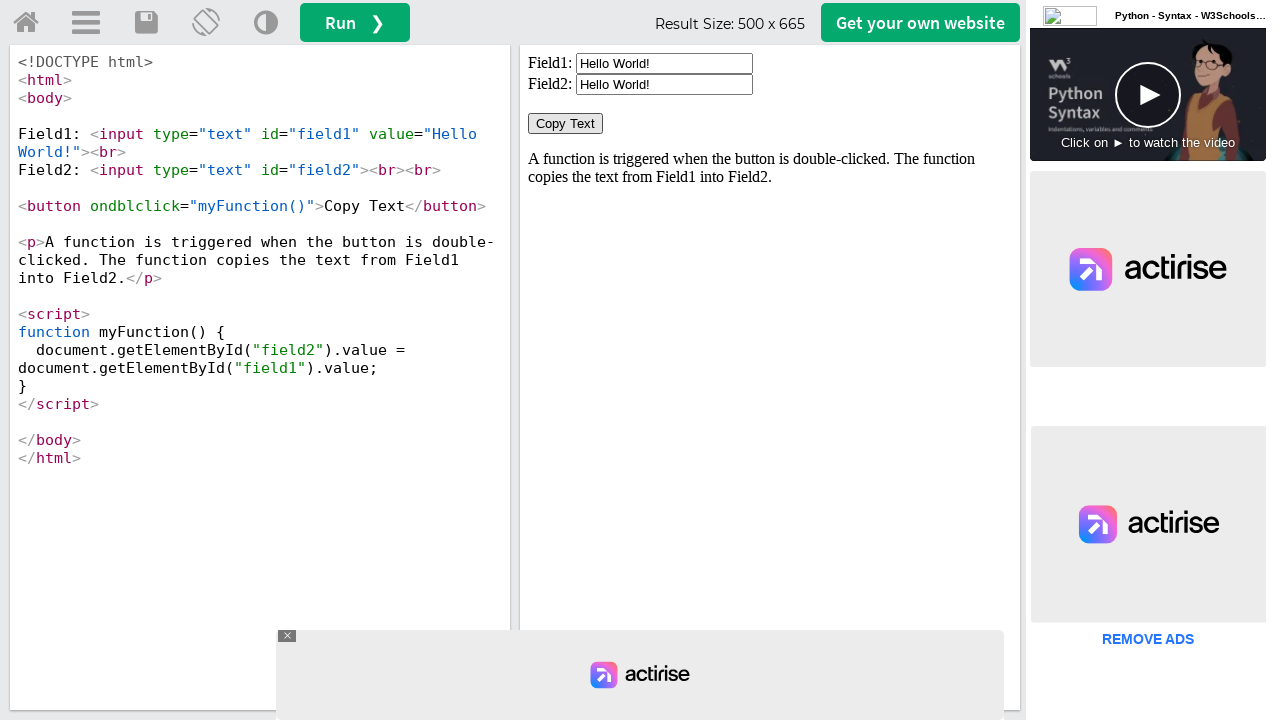